Clicks on a link labeled "two" and verifies the page title changes to "two"

Starting URL: http://guinea-pig.webdriver.io/

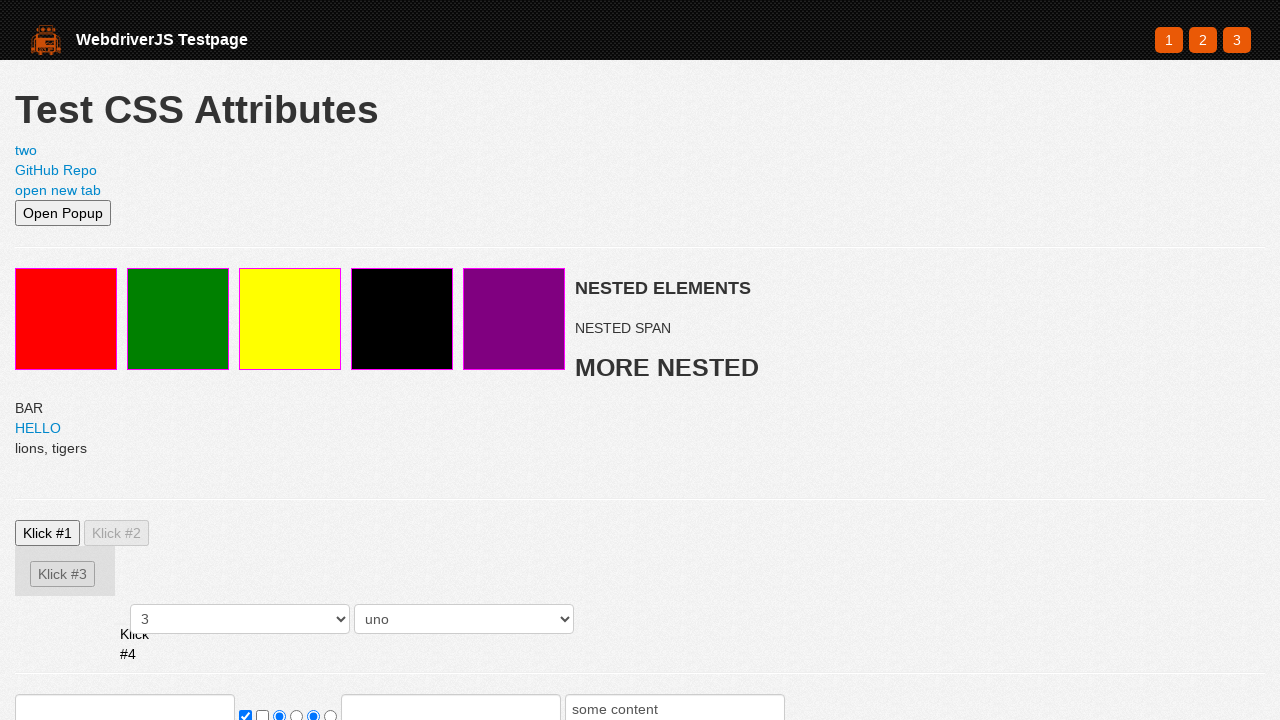

Clicked on link labeled 'two' at (26, 150) on text=two
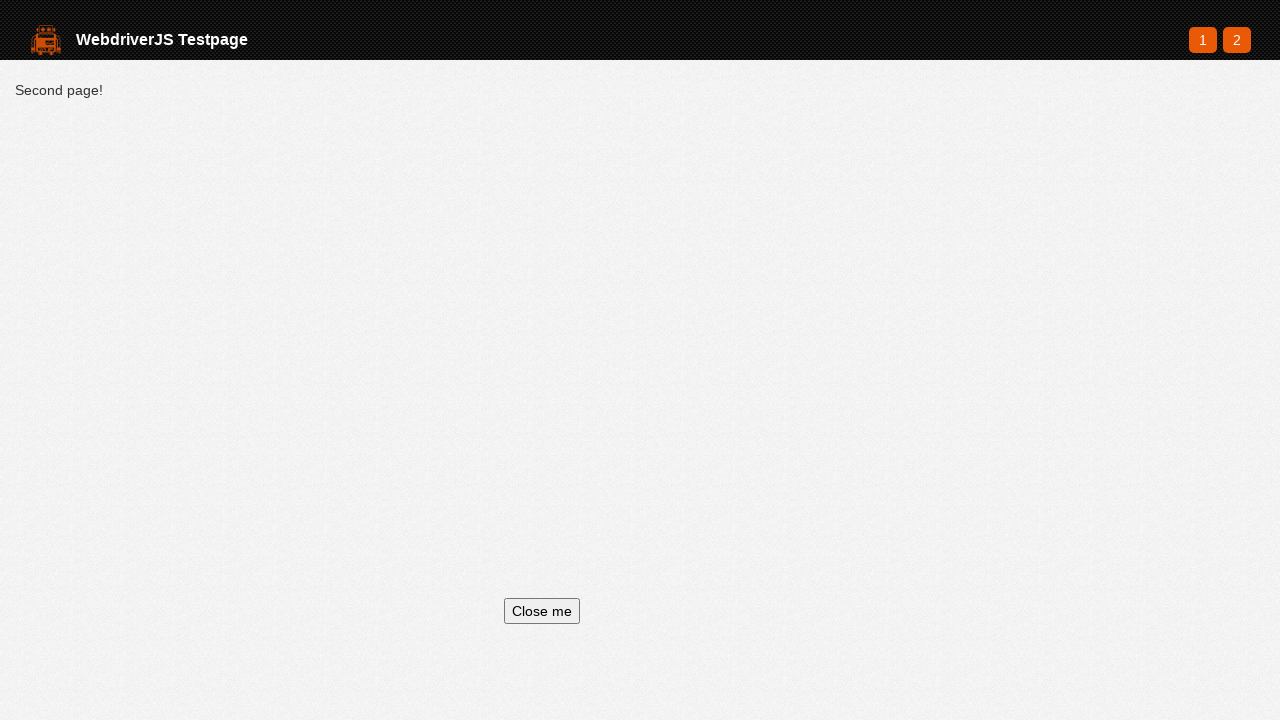

Verified page title changed to 'two'
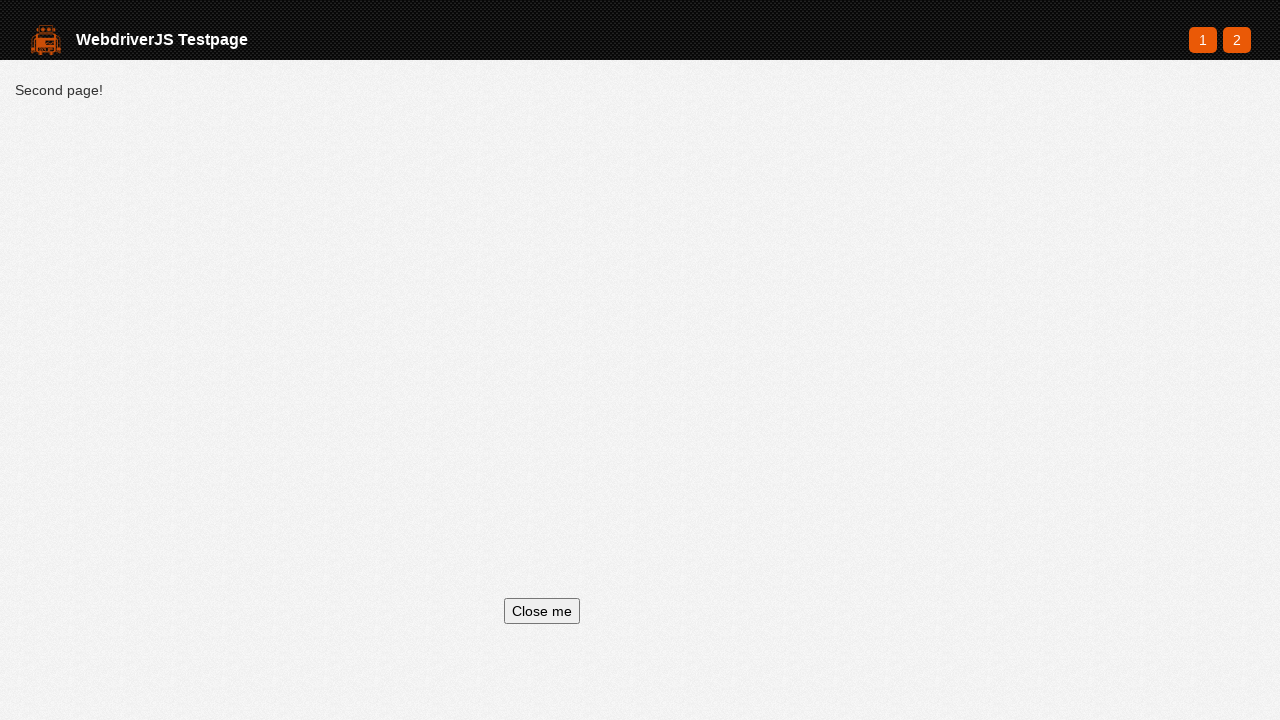

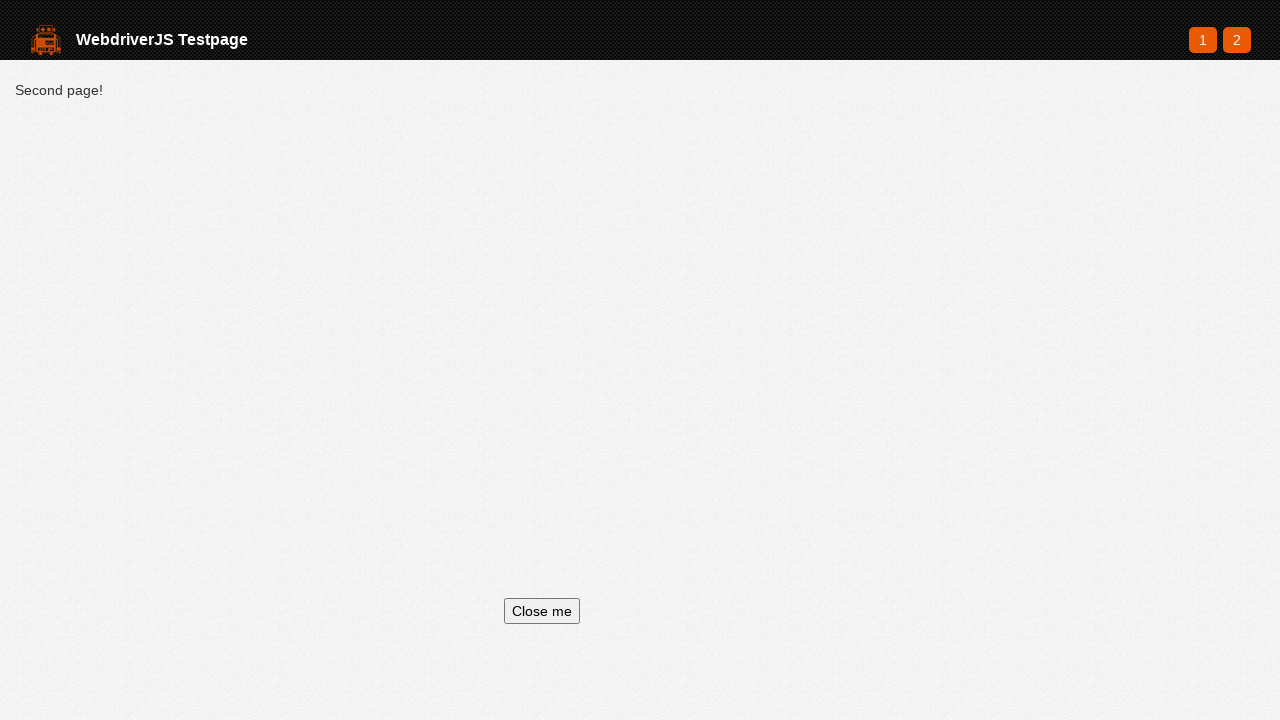